Tests password confirmation validation by entering different passwords in password and confirm password fields

Starting URL: https://alada.vn/tai-khoan/dang-ky.html

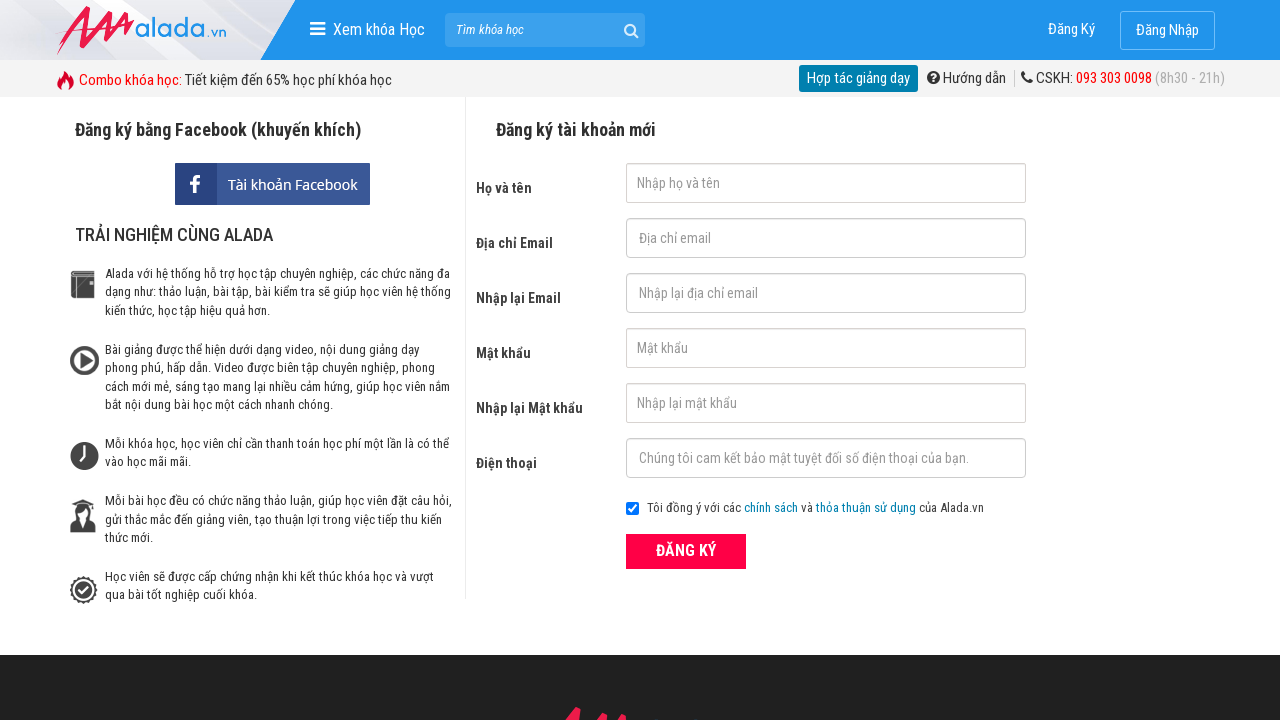

Filled first name field with 'Trang Huyền' on #txtFirstname
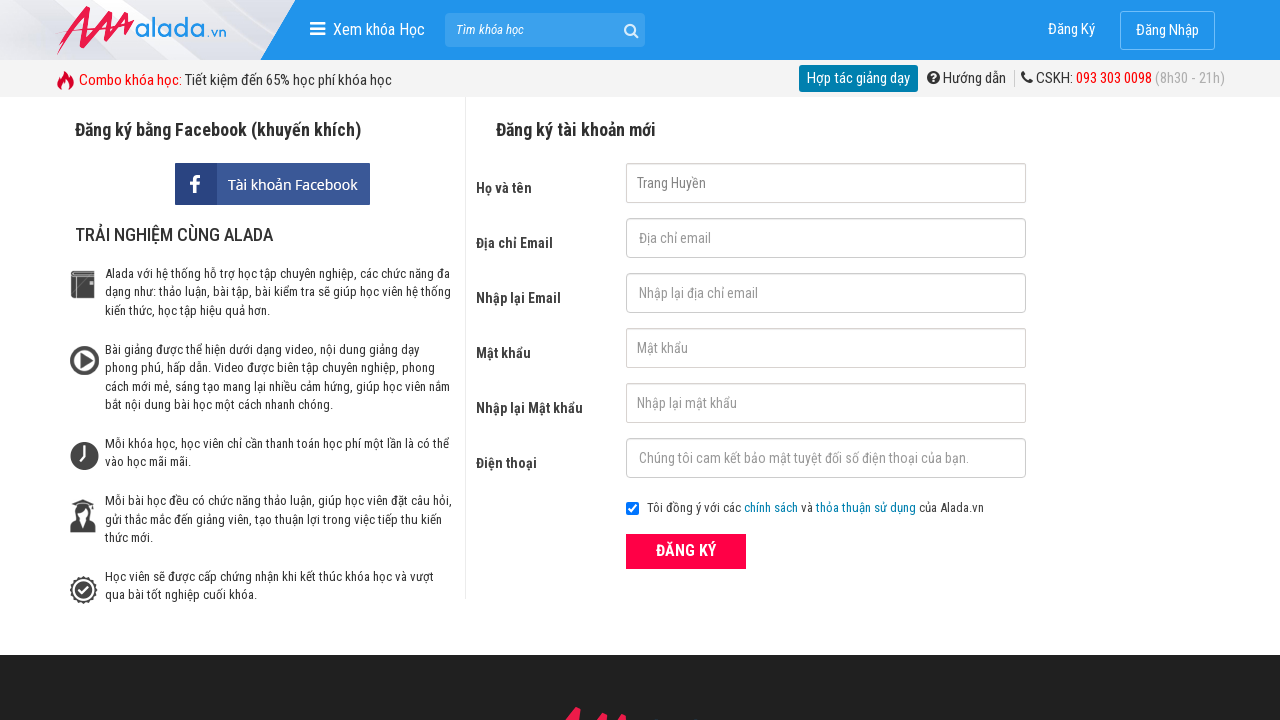

Filled email field with 'Lululala@gmail.com' on #txtEmail
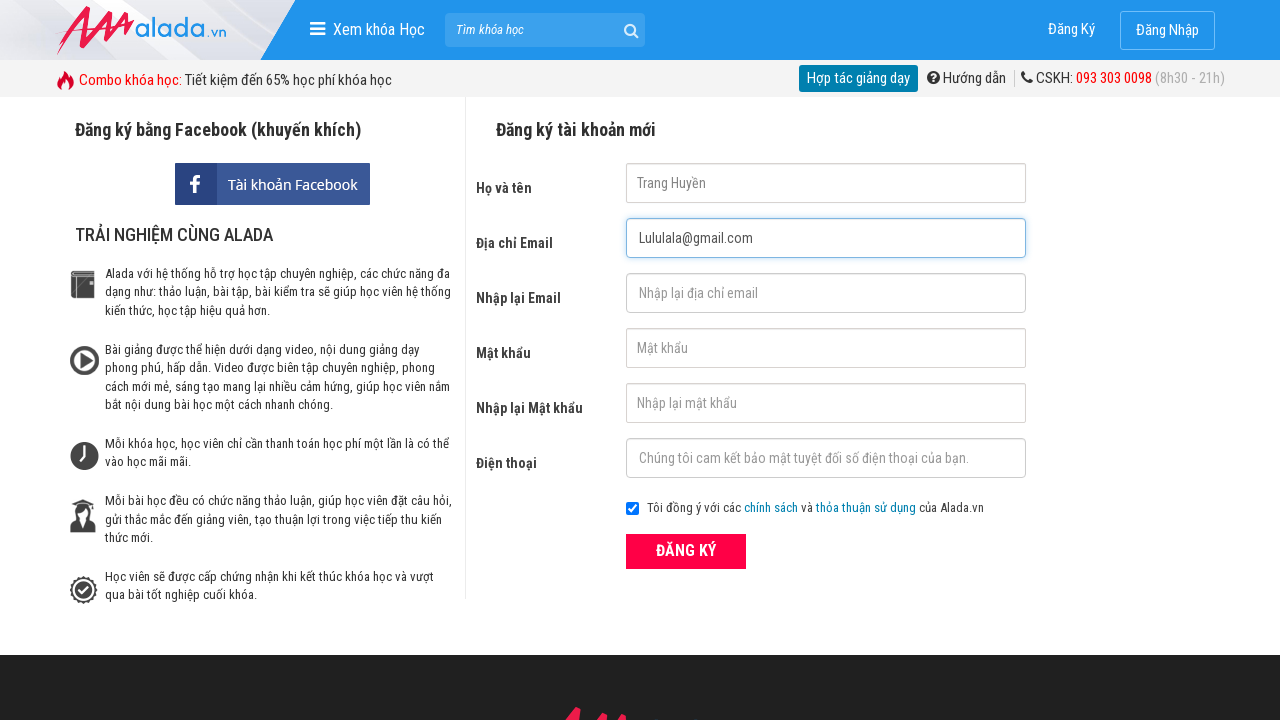

Filled confirm email field with 'Lululala@gmail.com' on #txtCEmail
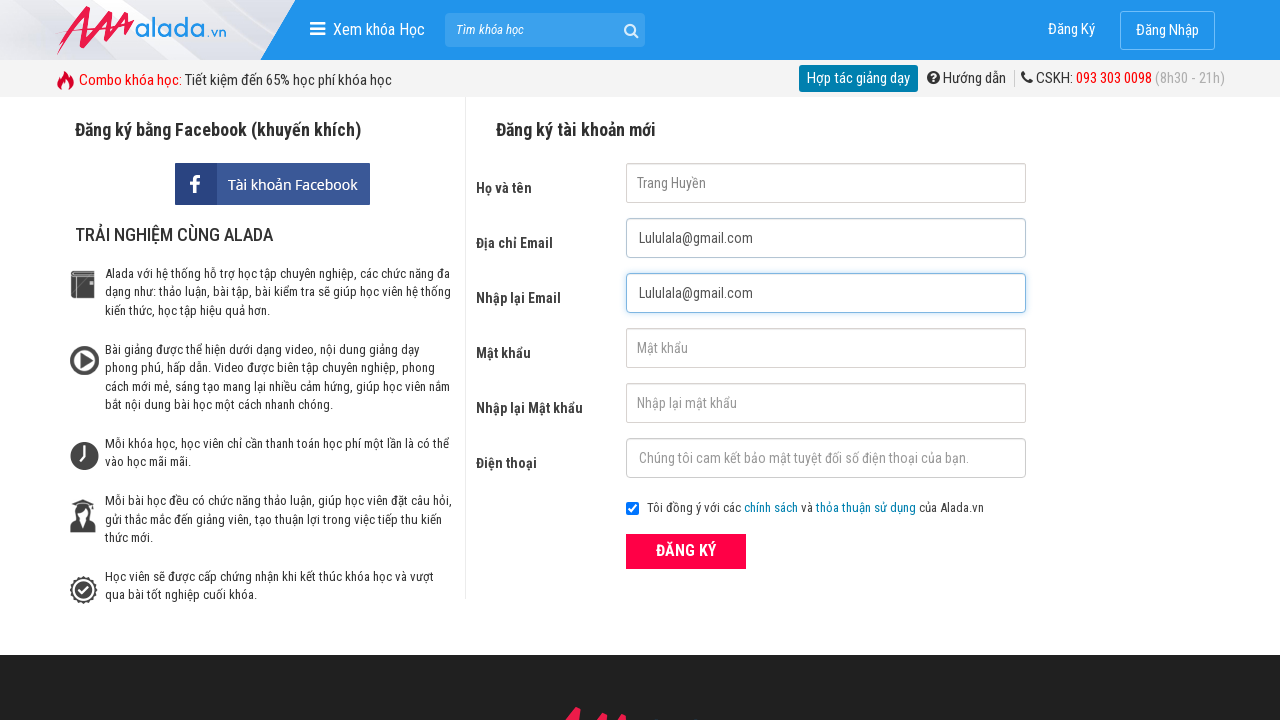

Filled password field with '123456' on #txtPassword
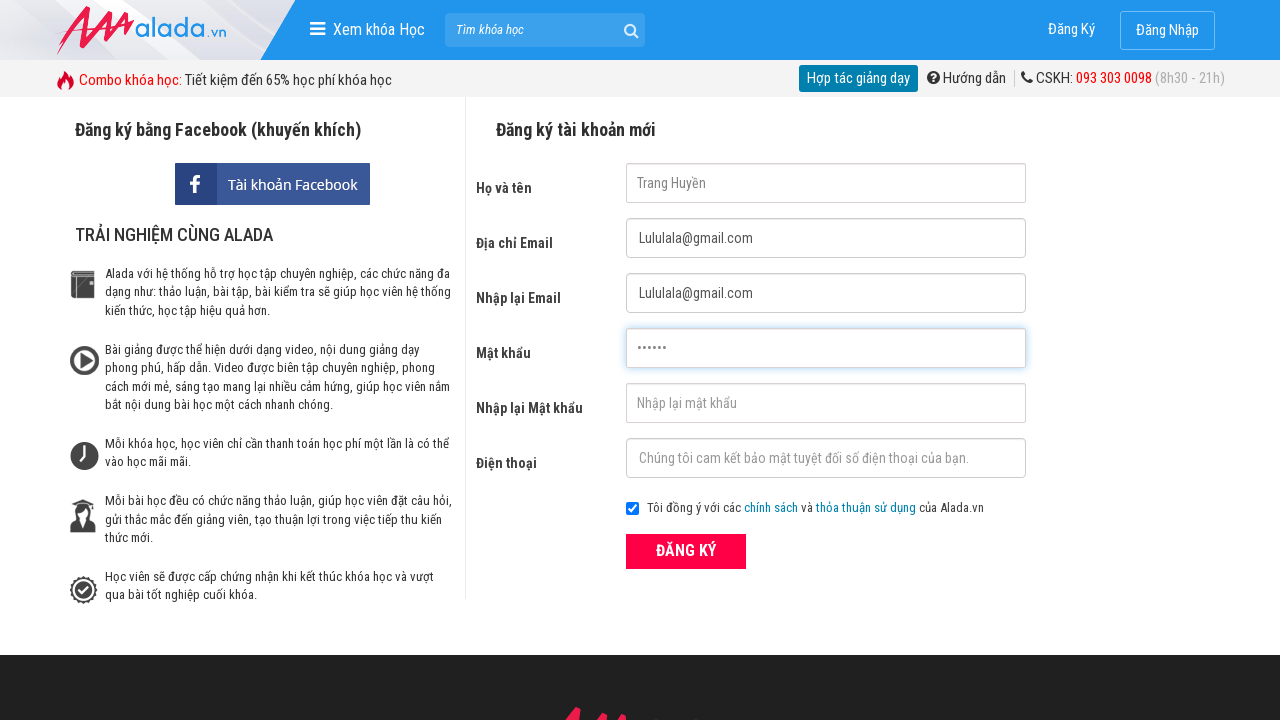

Filled confirm password field with '123465' (mismatched password) on #txtCPassword
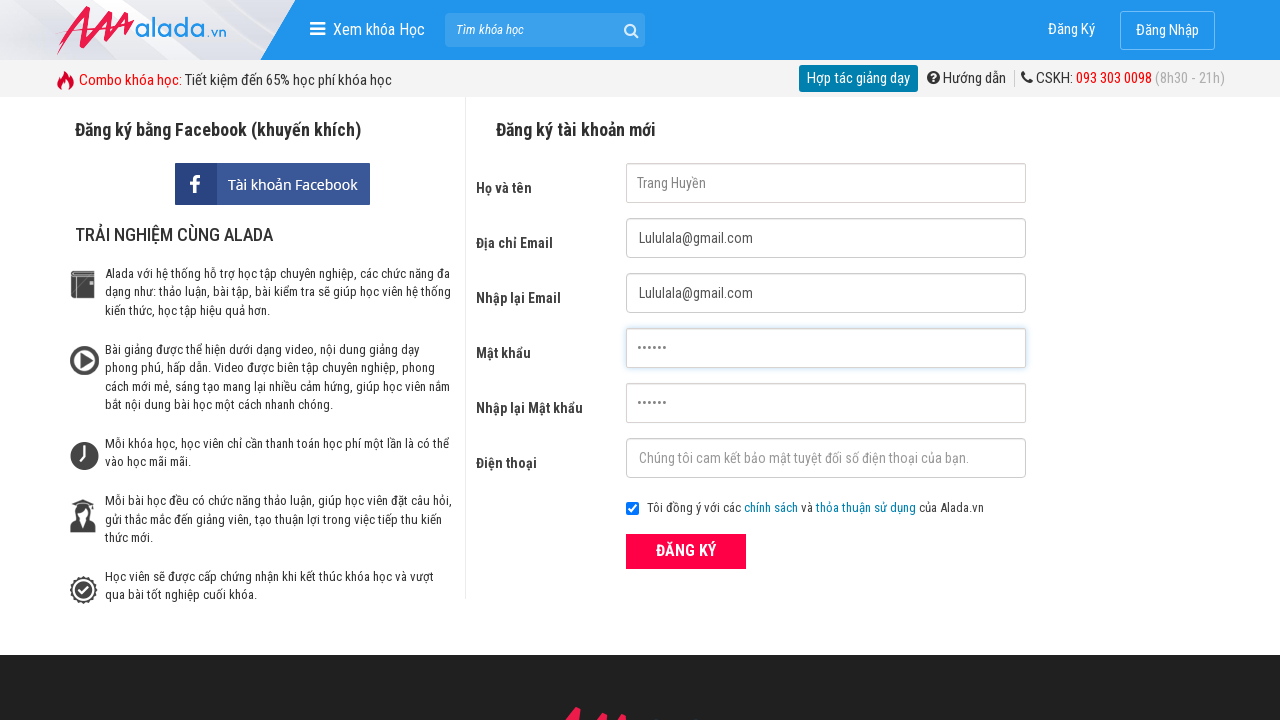

Filled phone field with '0875123641' on #txtPhone
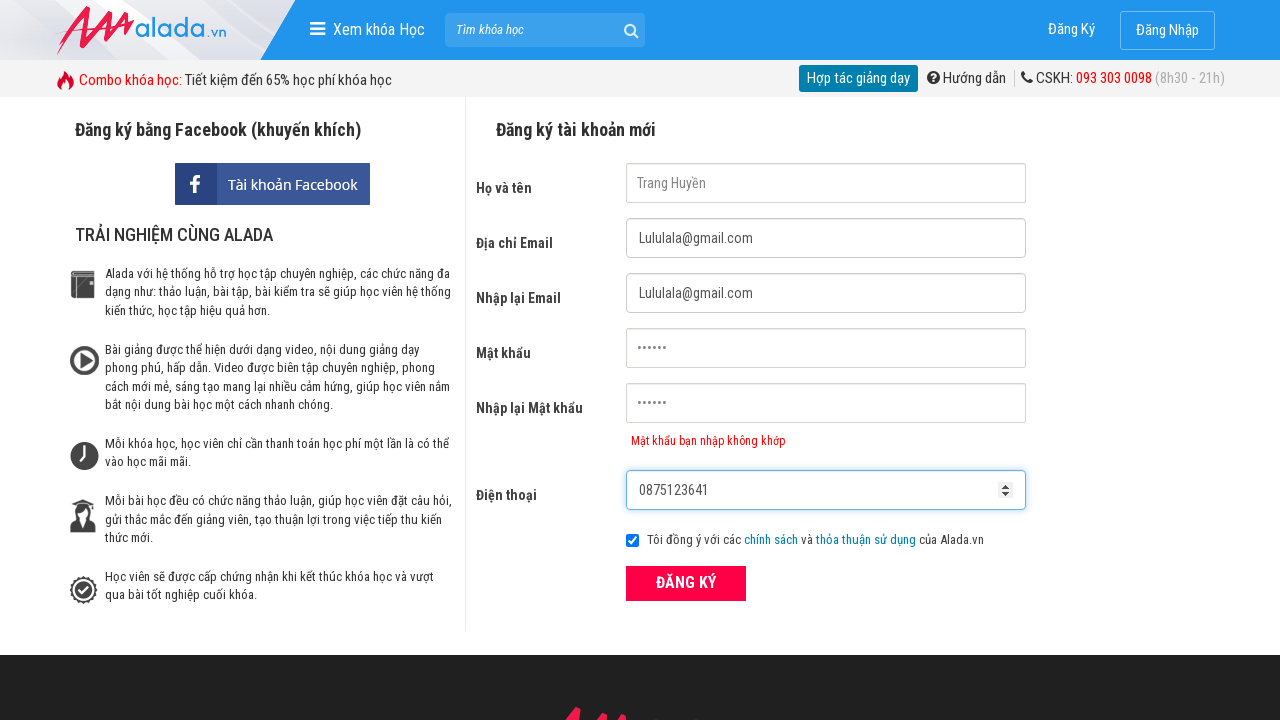

Clicked ĐĂNG KÝ (Register) button to submit form at (686, 583) on xpath=//form[@id='frmLogin']//button[text()='ĐĂNG KÝ']
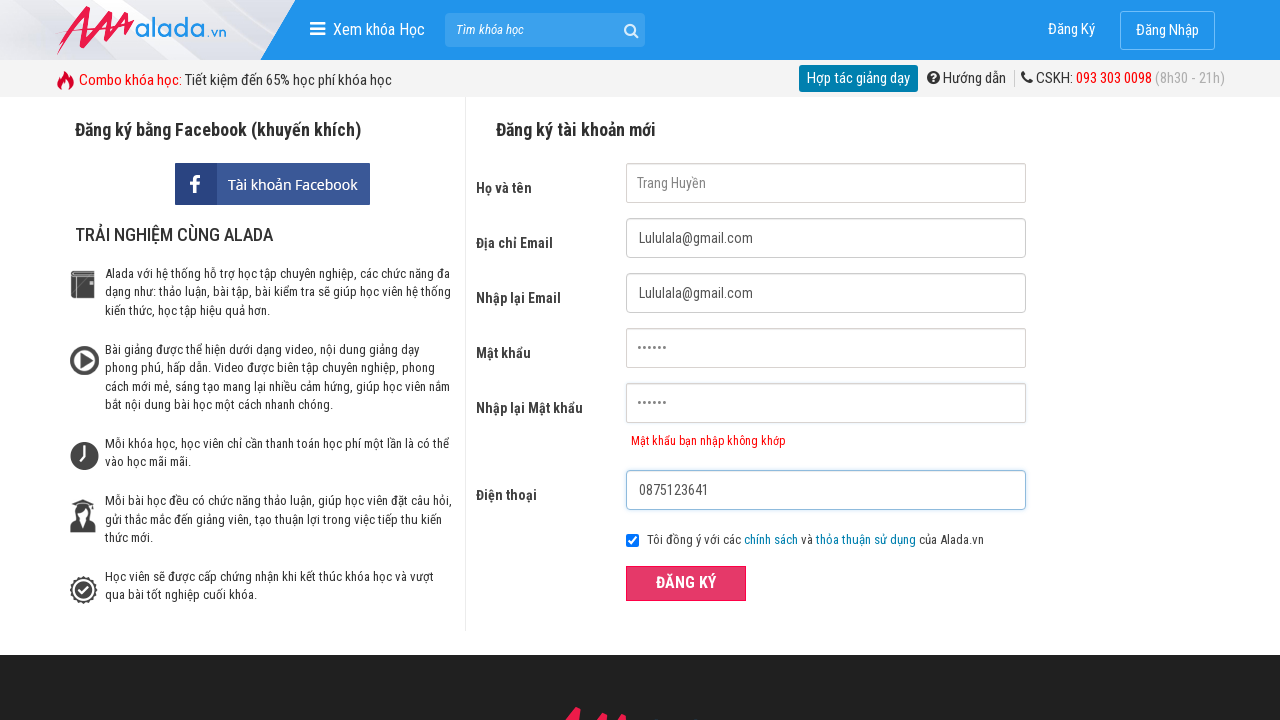

Confirm password error message appeared
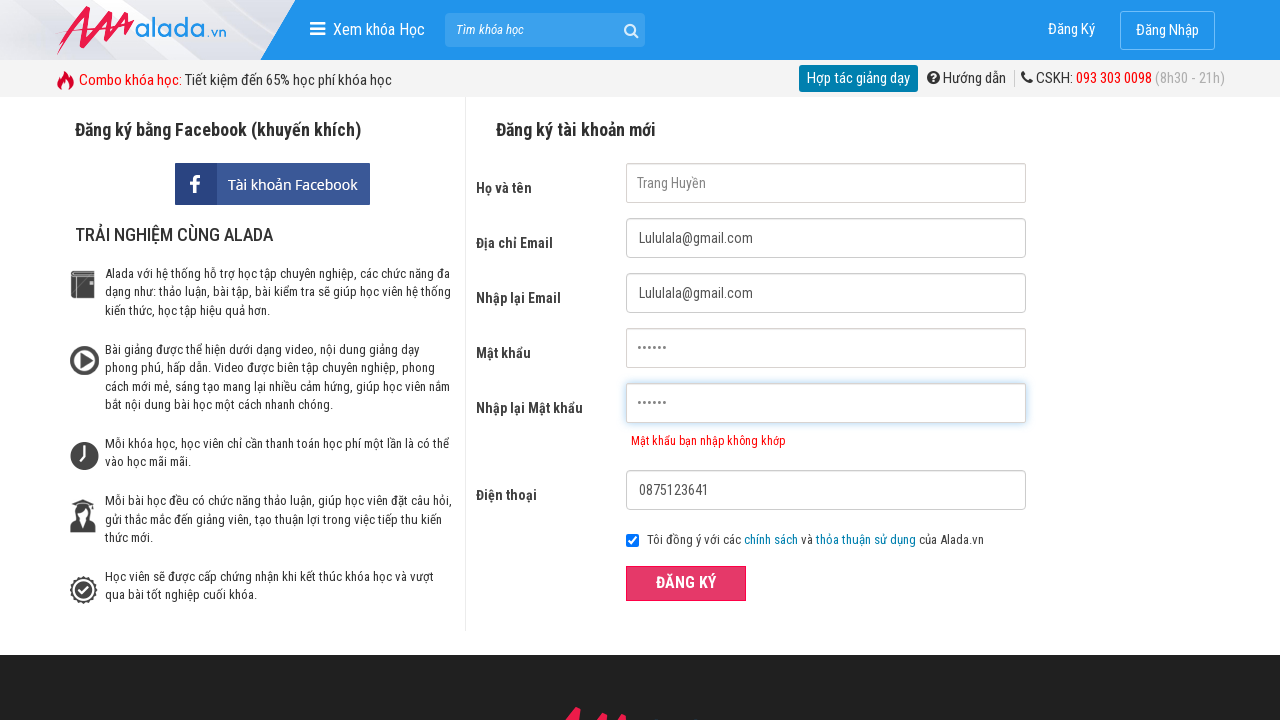

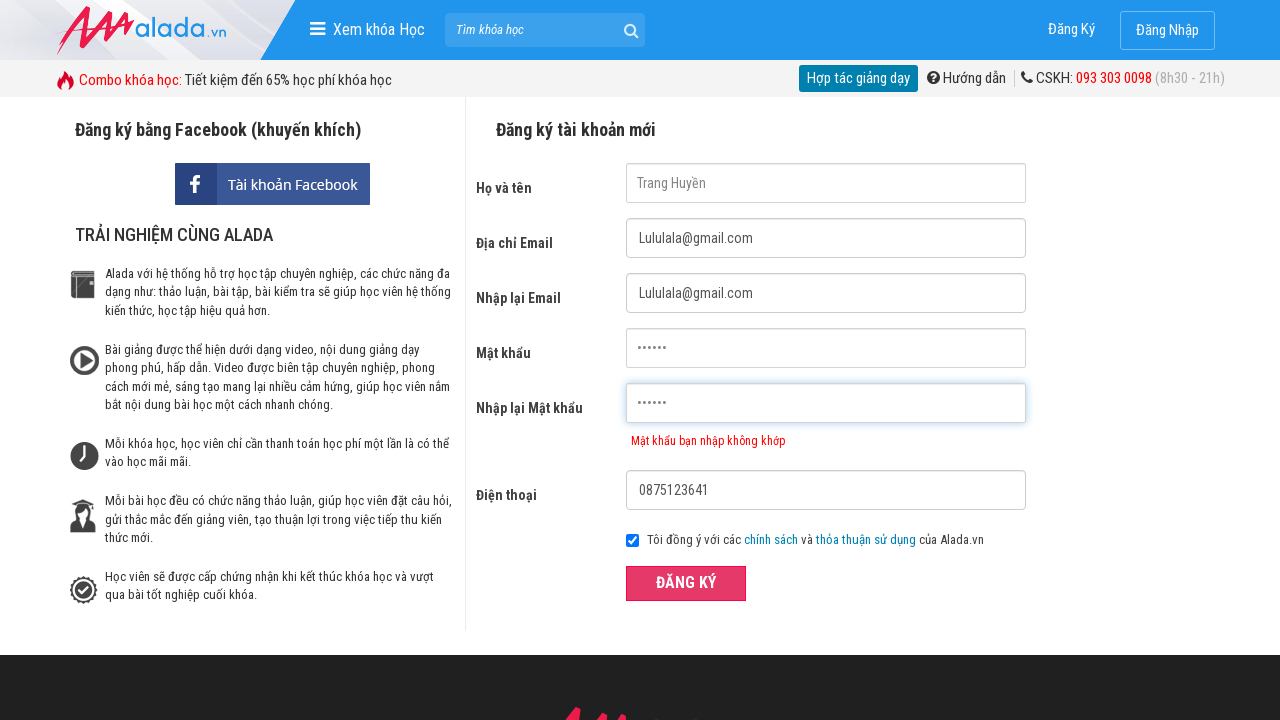